Tests that an anonymous user can click the login button on the books page to navigate to the login page.

Starting URL: https://demoqa.com/books

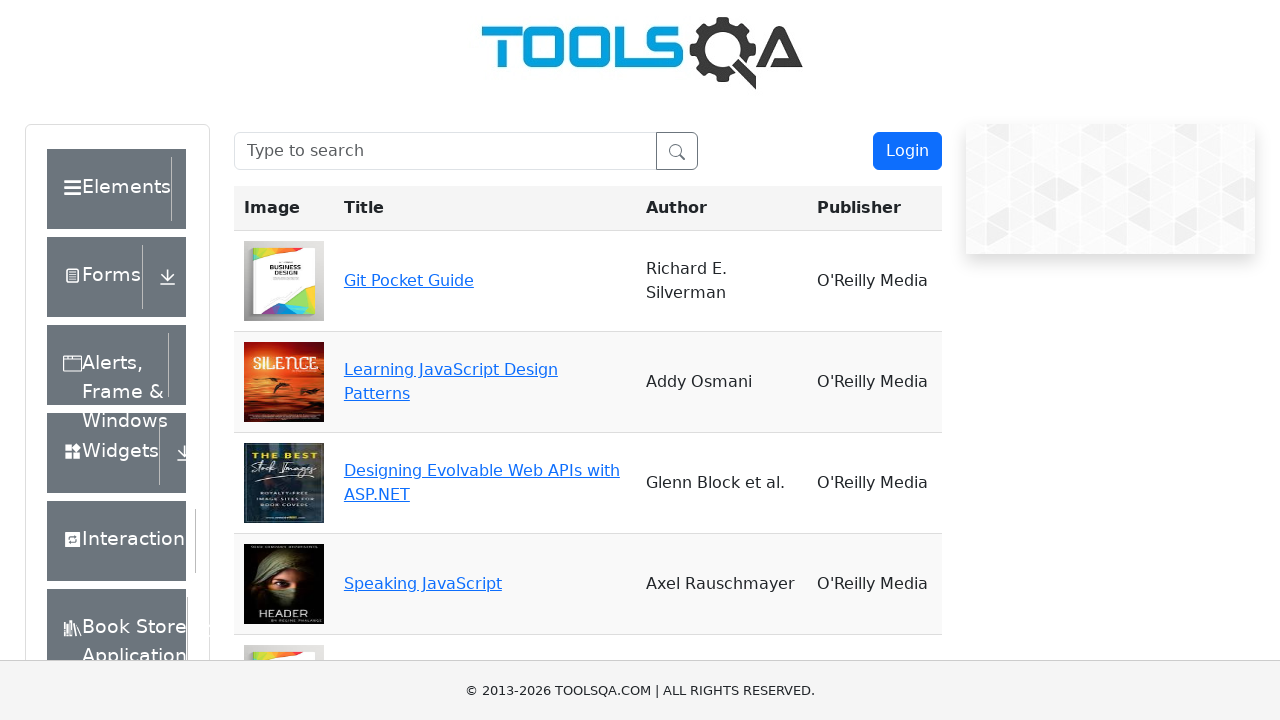

Login button became visible on books page
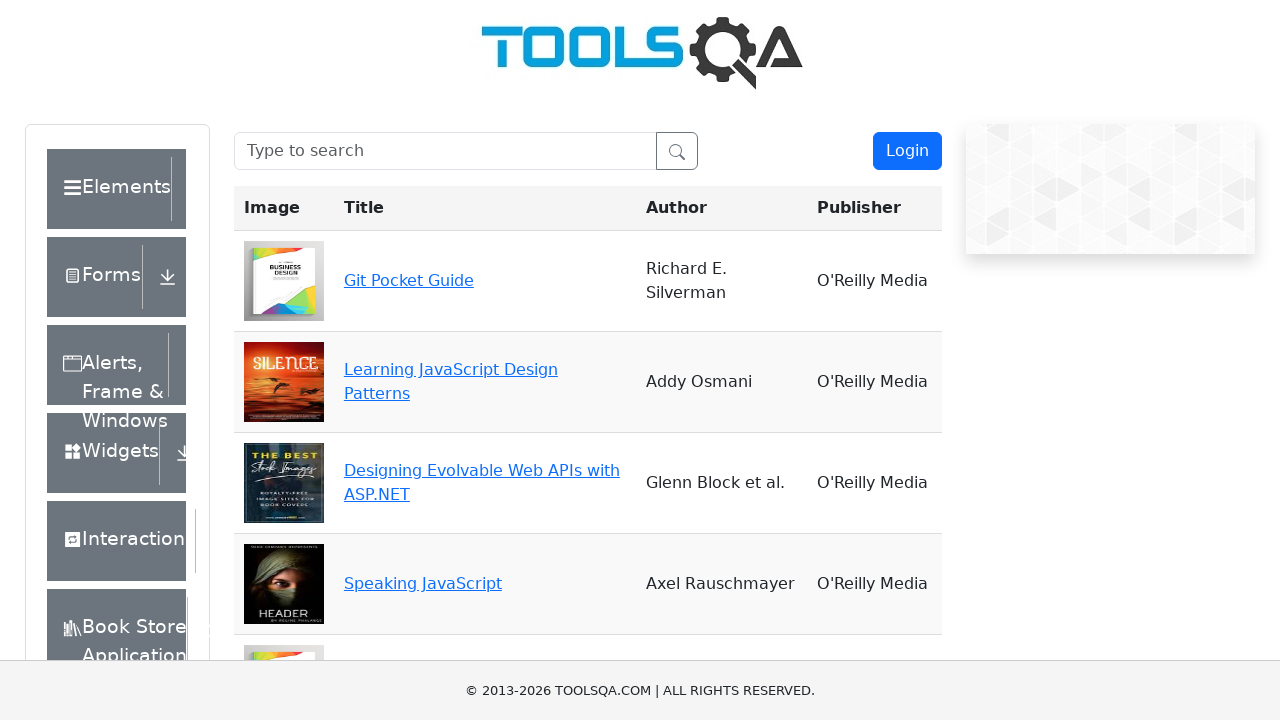

Clicked login button on books page at (907, 151) on #login
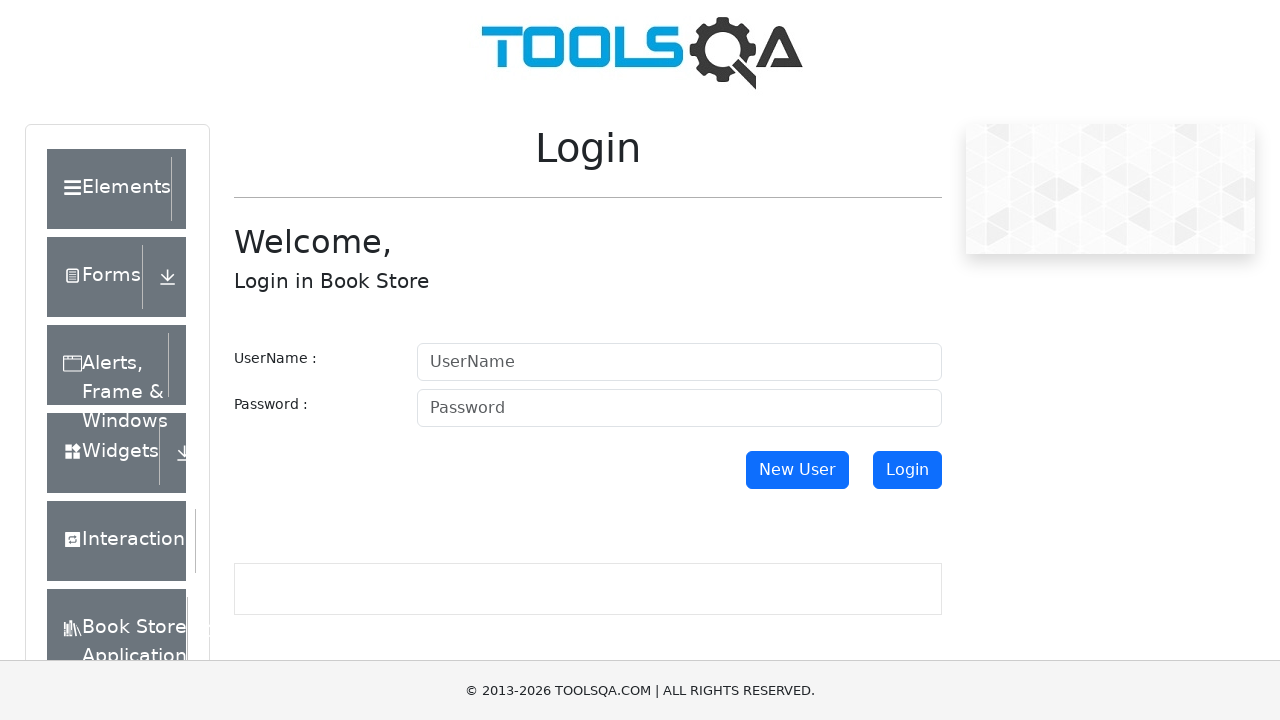

Successfully navigated to login page
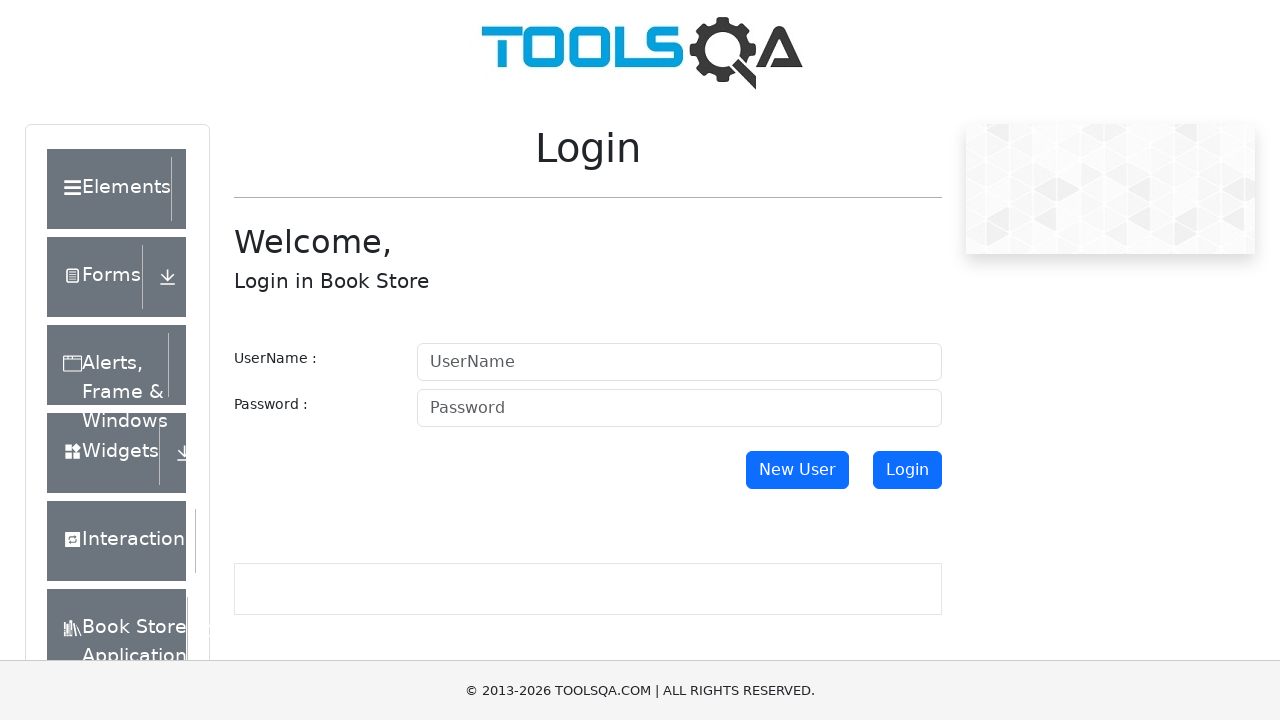

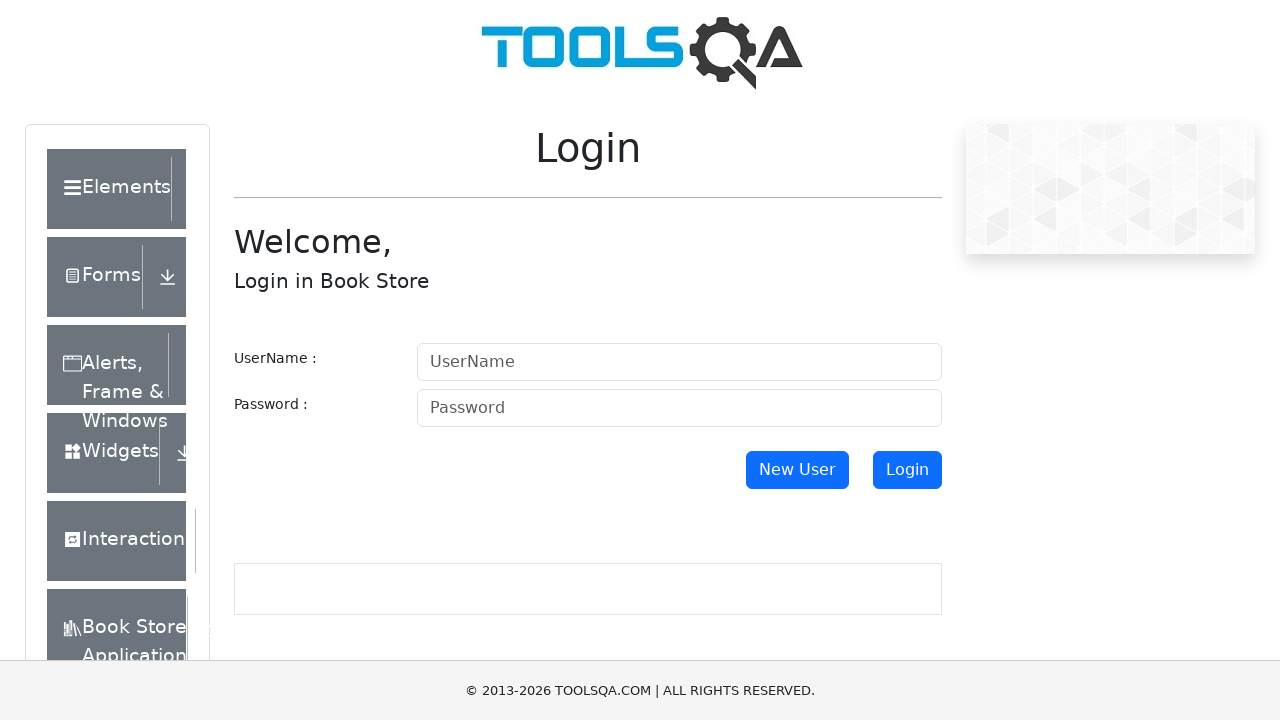